Opens the Americanas e-commerce website and maximizes the browser window

Starting URL: https://www.americanas.com.br

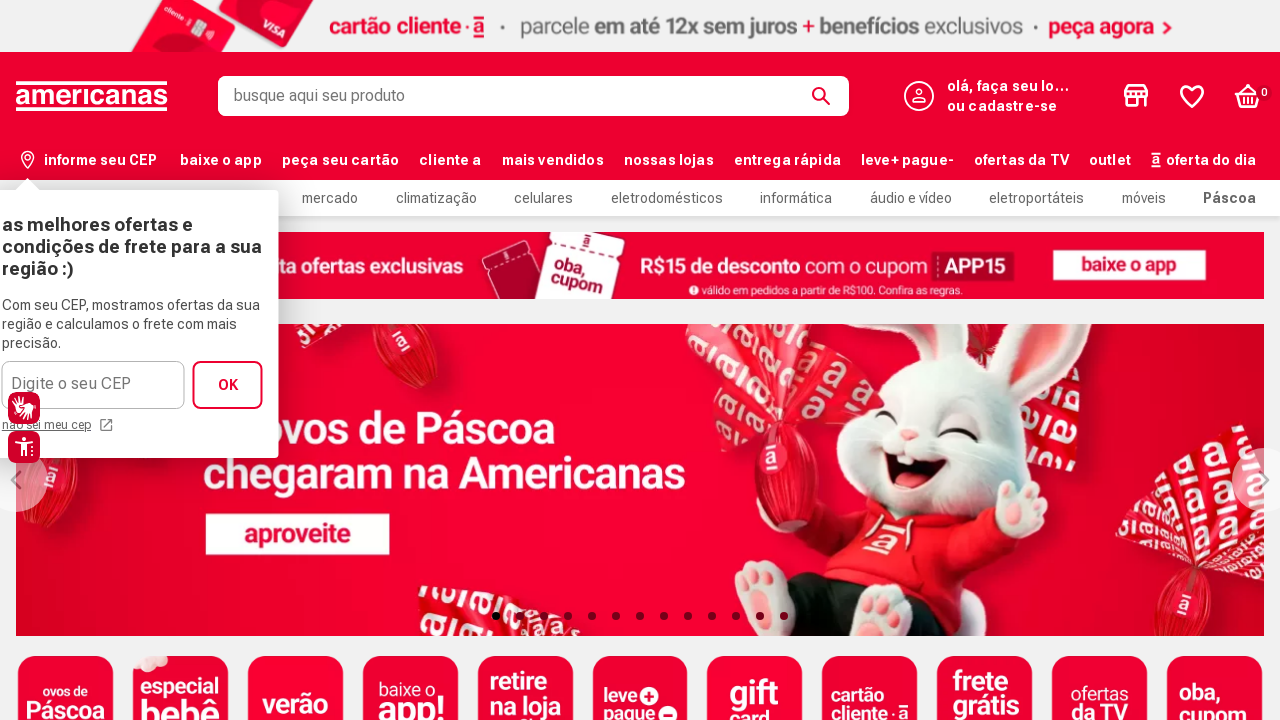

Navigated to Americanas e-commerce website
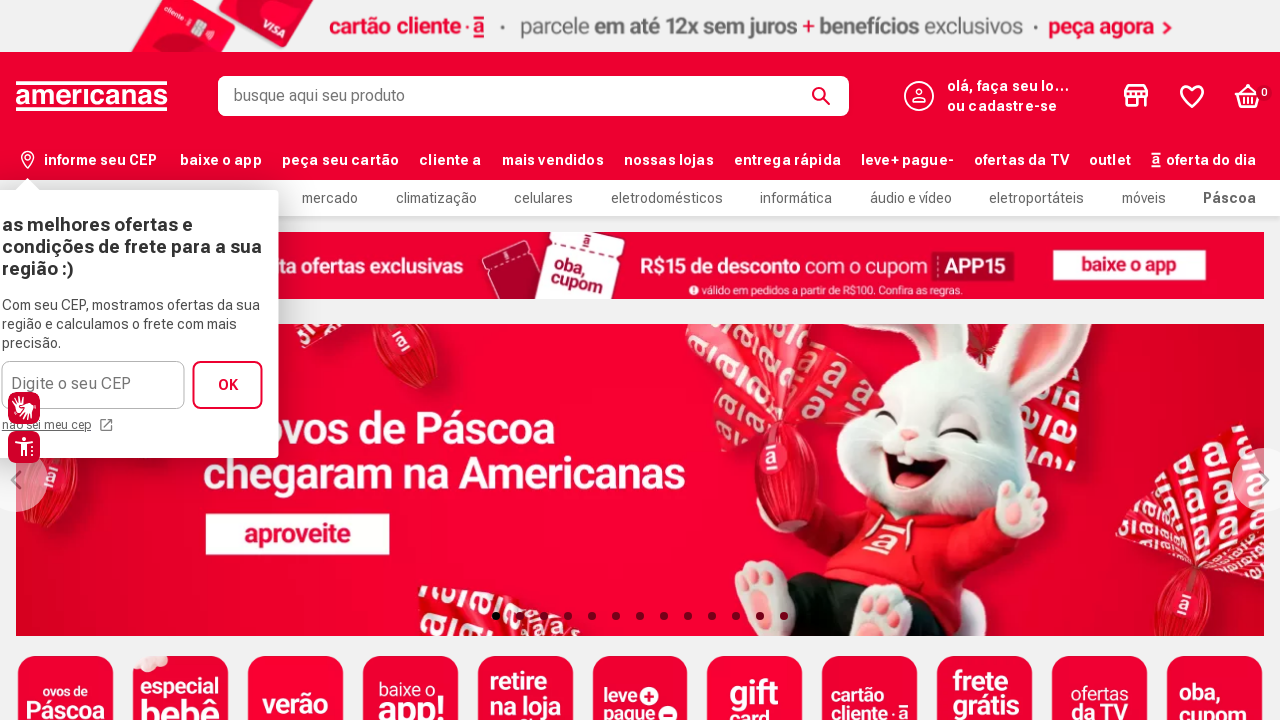

Maximized browser window
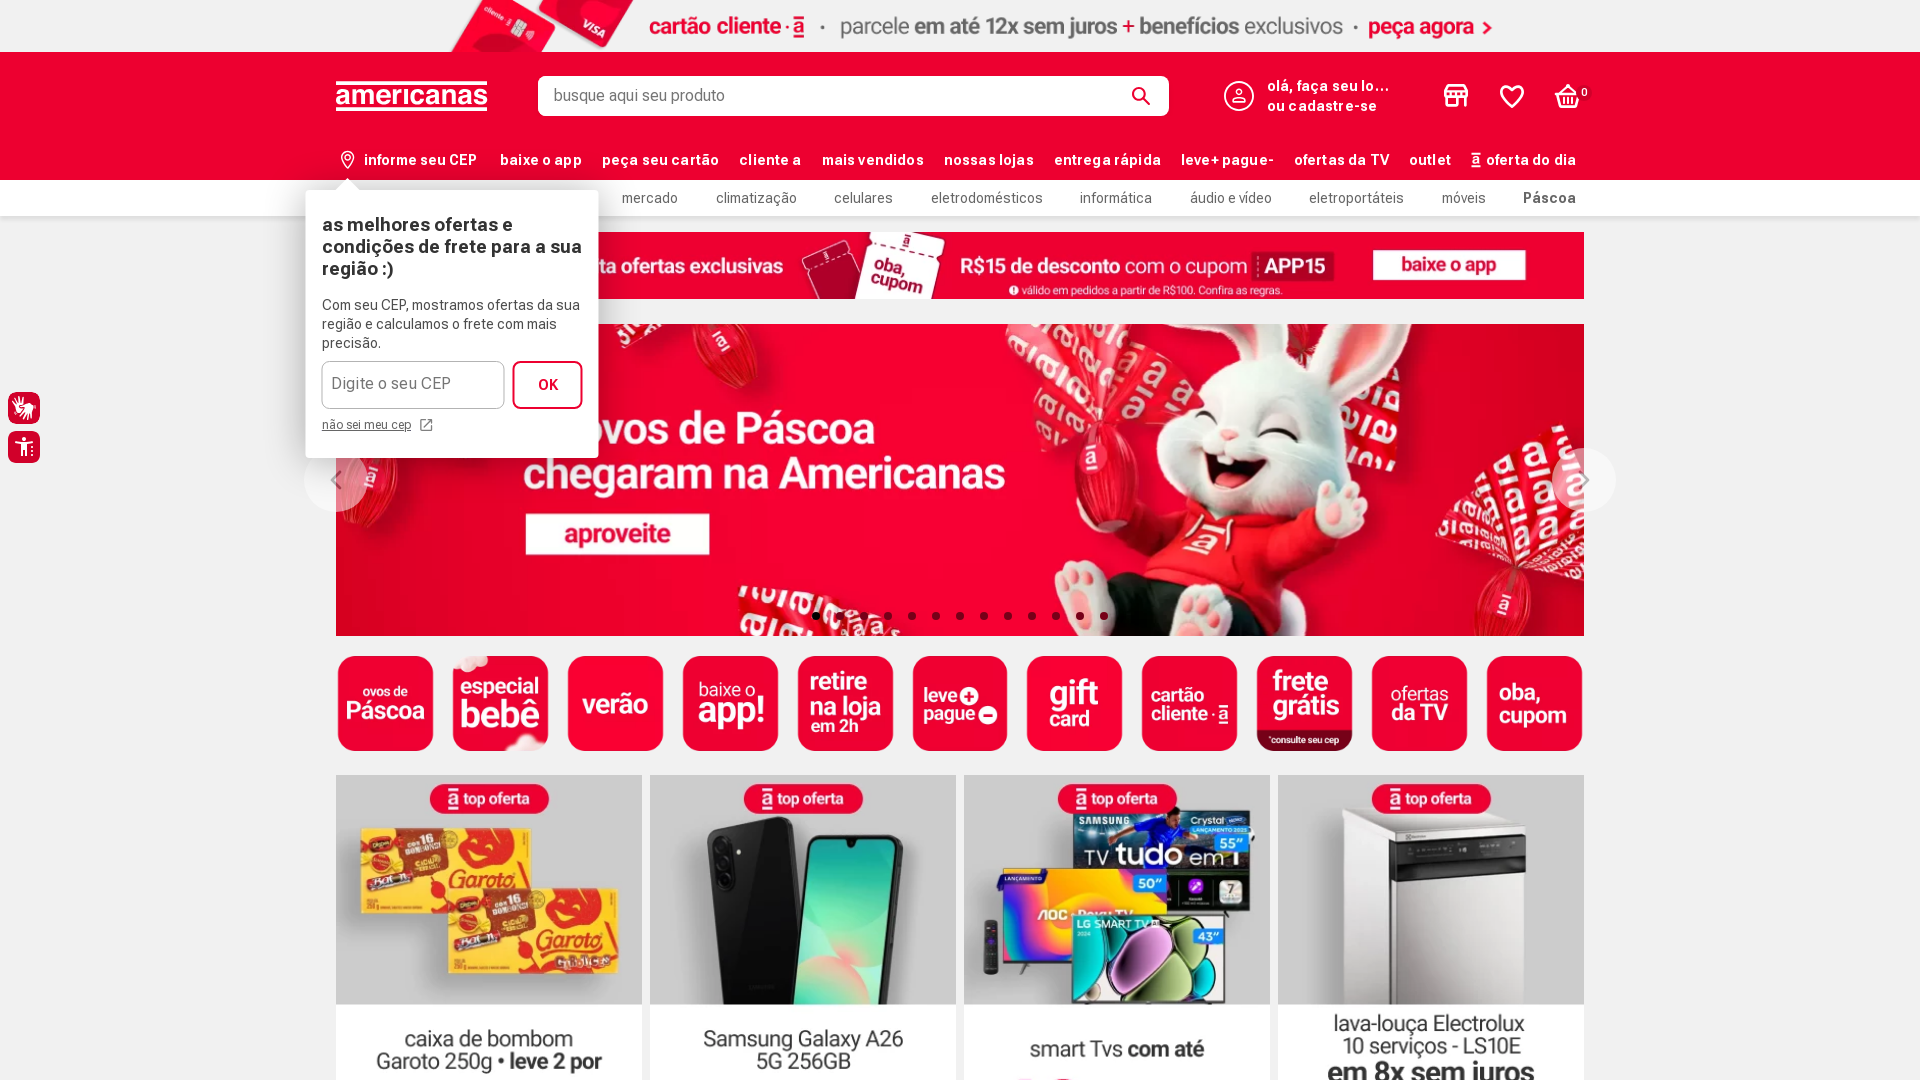

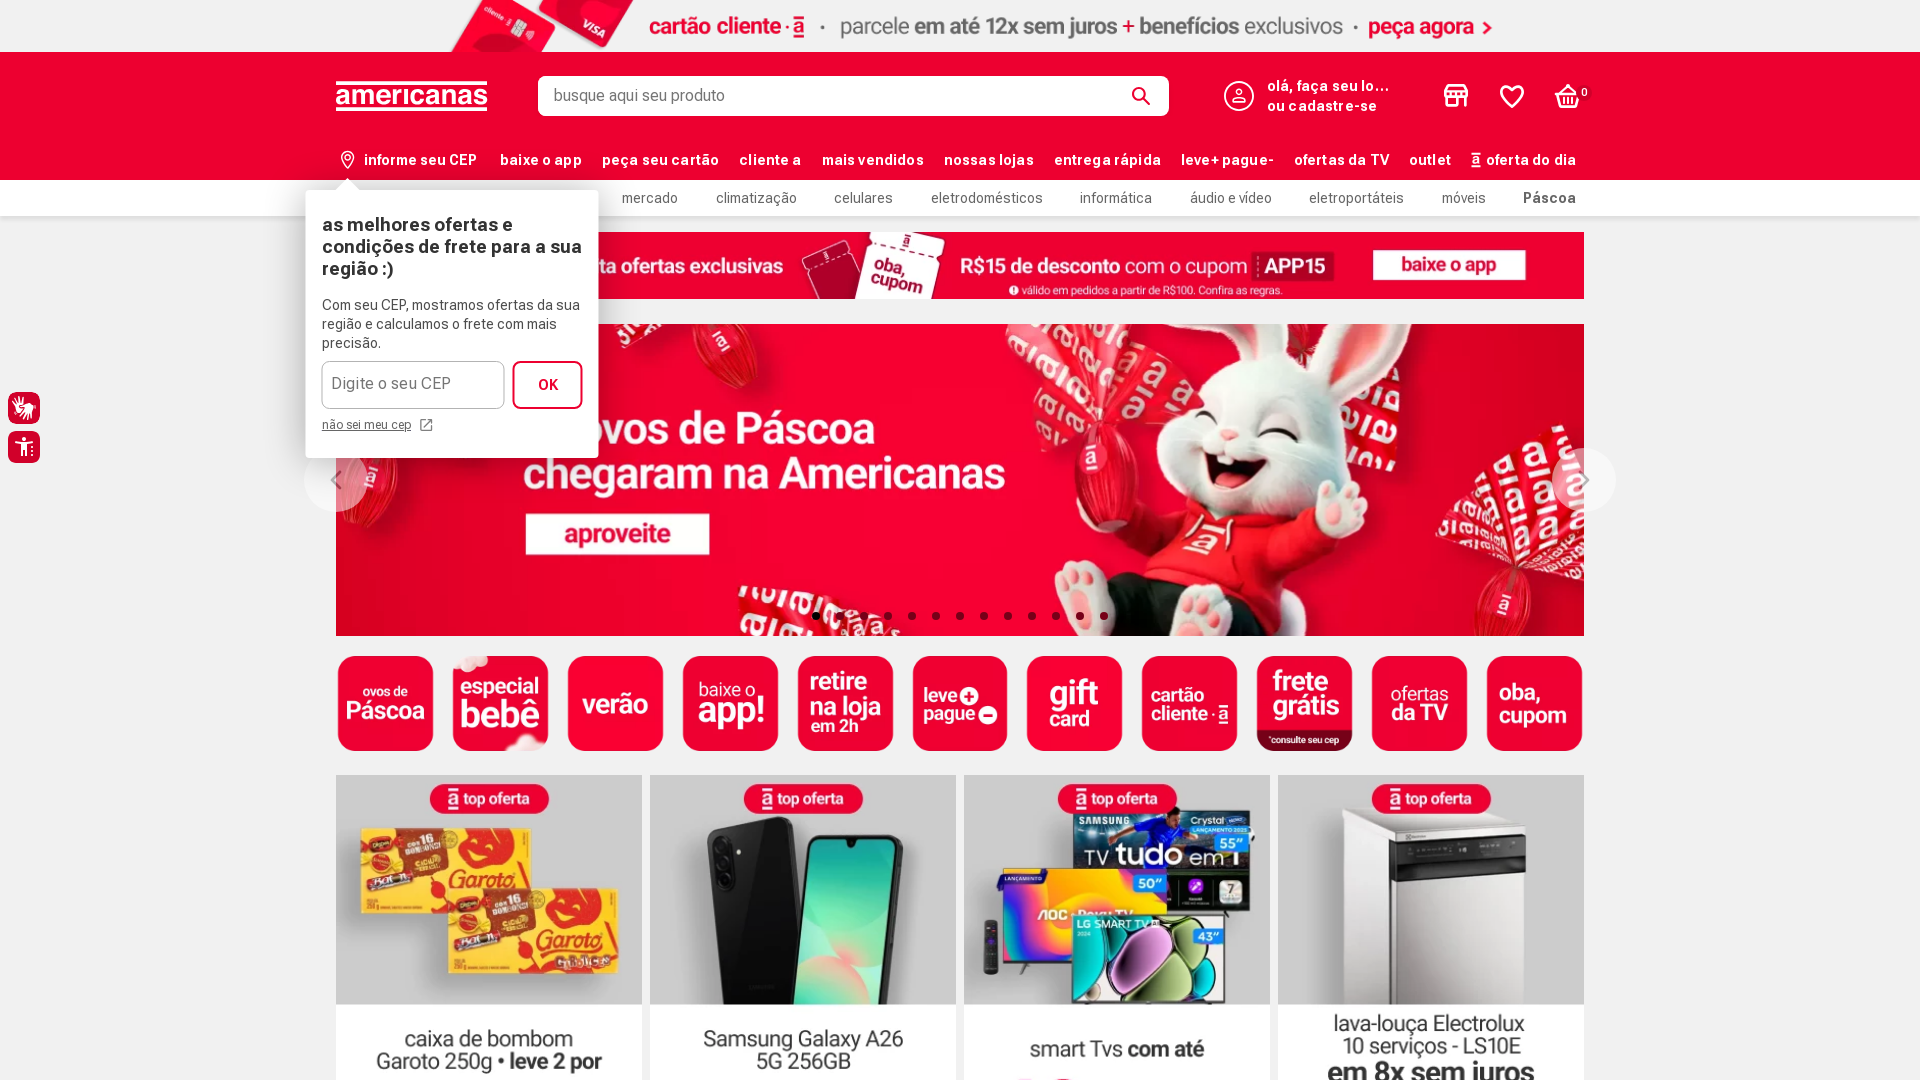